Tests registration form by filling only non-required fields and verifying that registration does not succeed

Starting URL: http://suninjuly.github.io/registration1.html

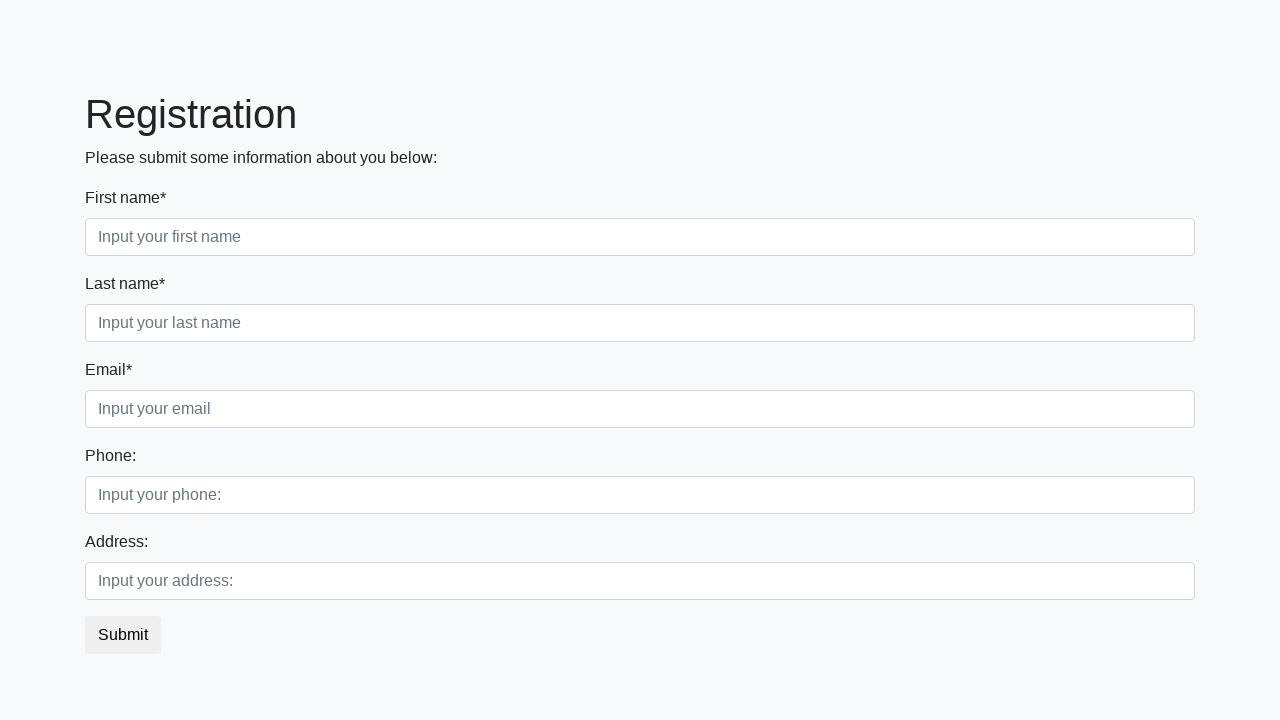

Retrieved all input fields from the registration form
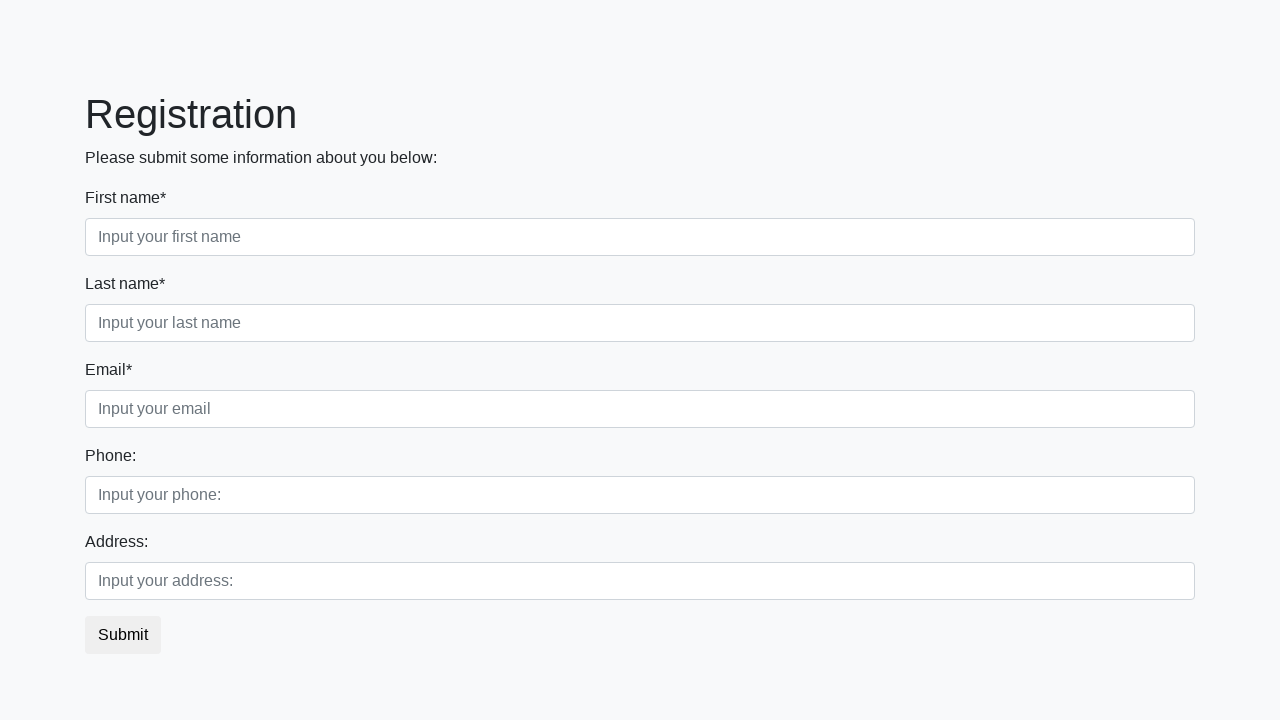

Filled a non-required field with 'Sample'
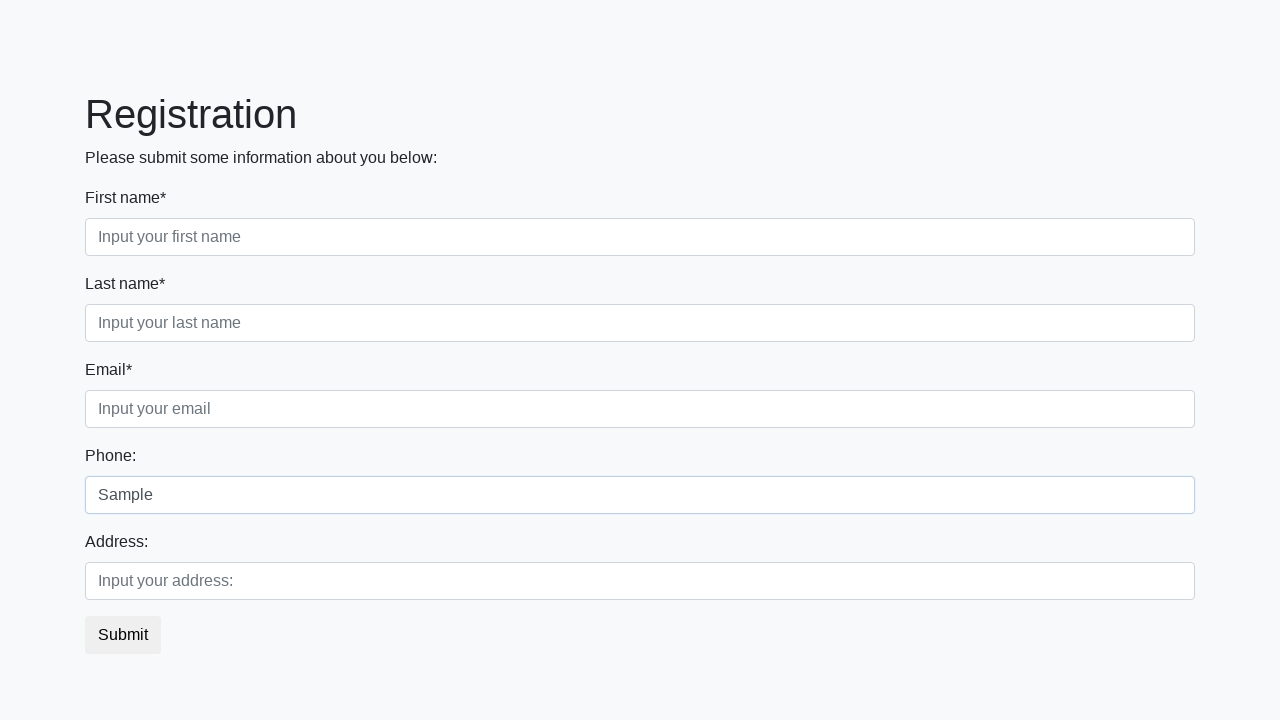

Filled a non-required field with 'Sample'
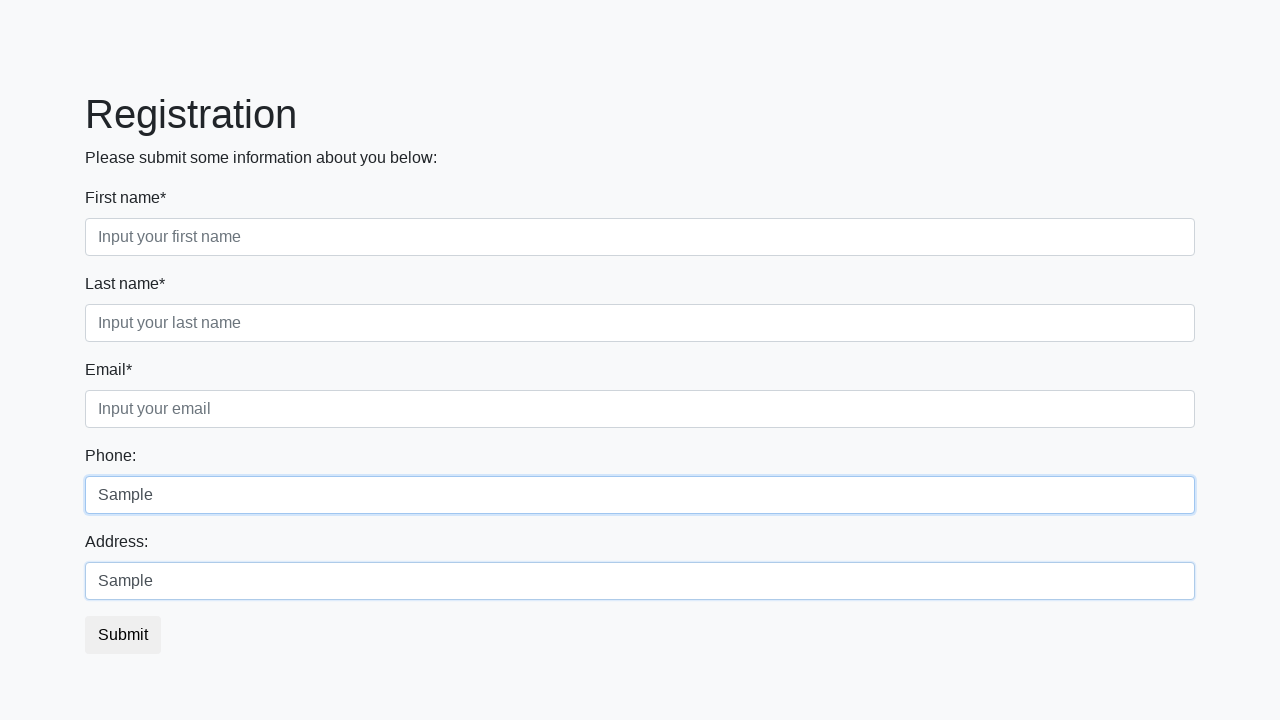

Clicked the submit button at (123, 635) on .btn
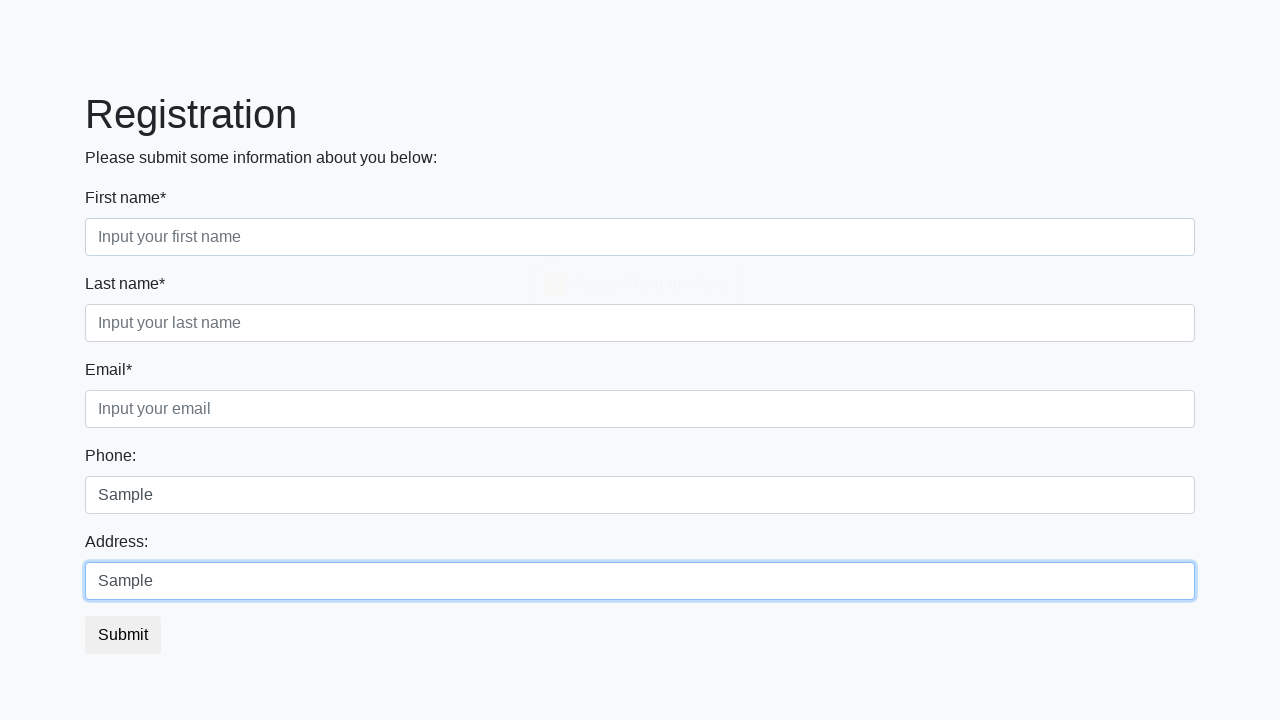

Result page loaded with heading element
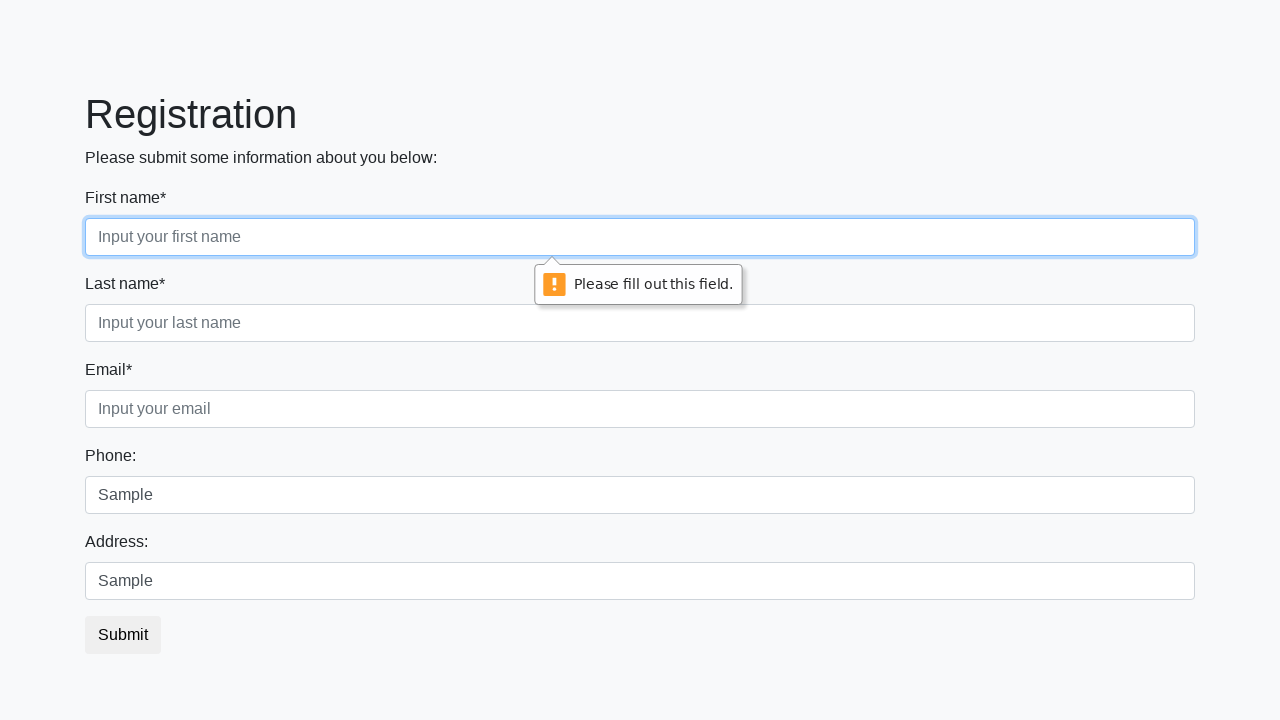

Retrieved result heading text: 'Registration'
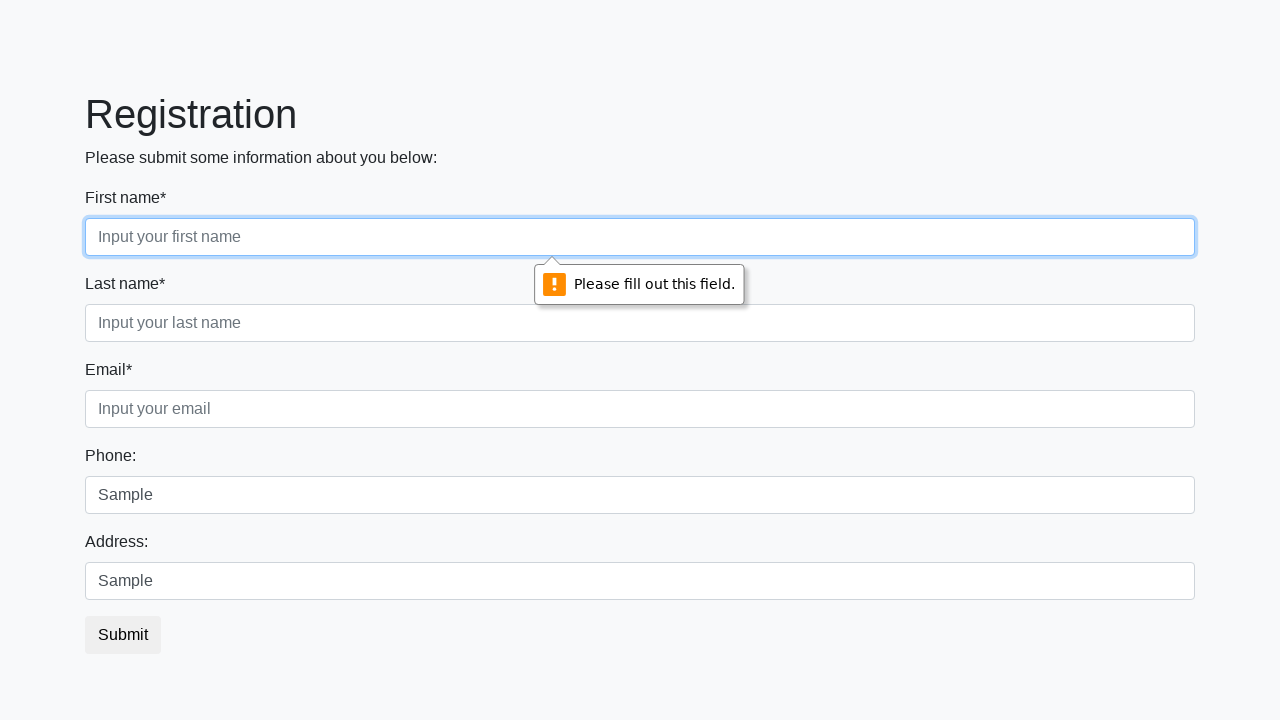

Verified that registration was not successful (heading does not show success message)
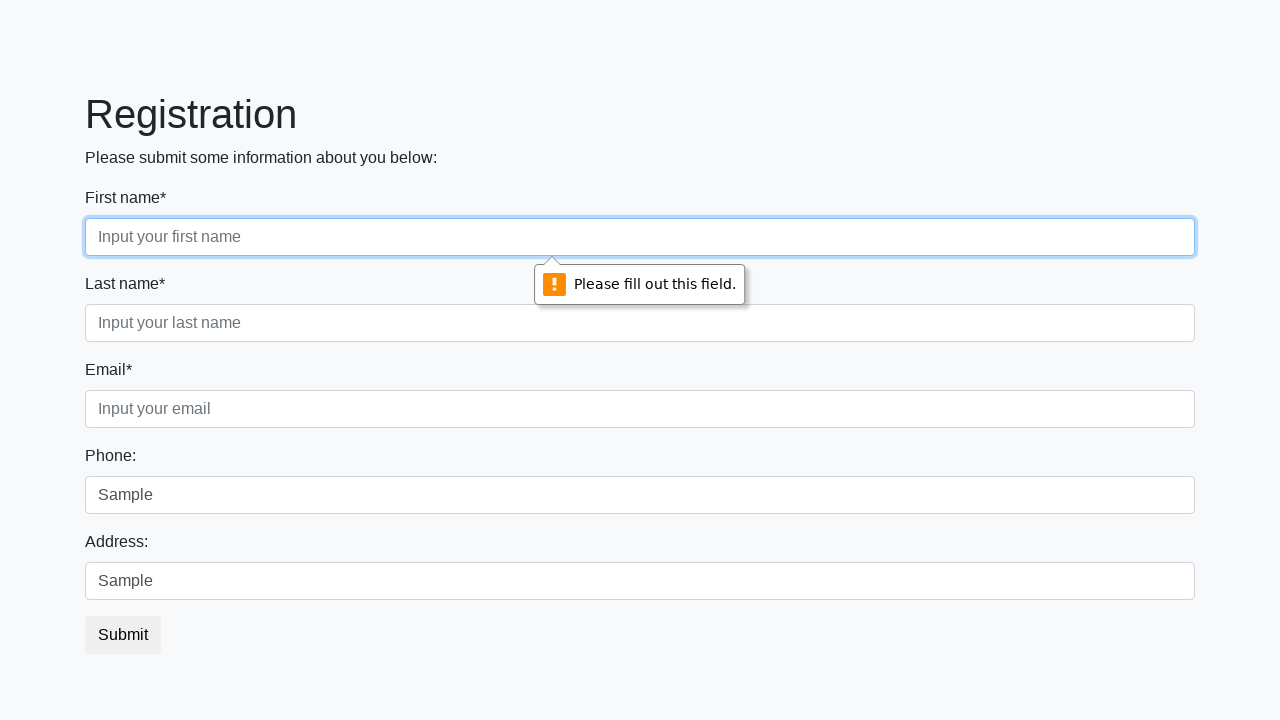

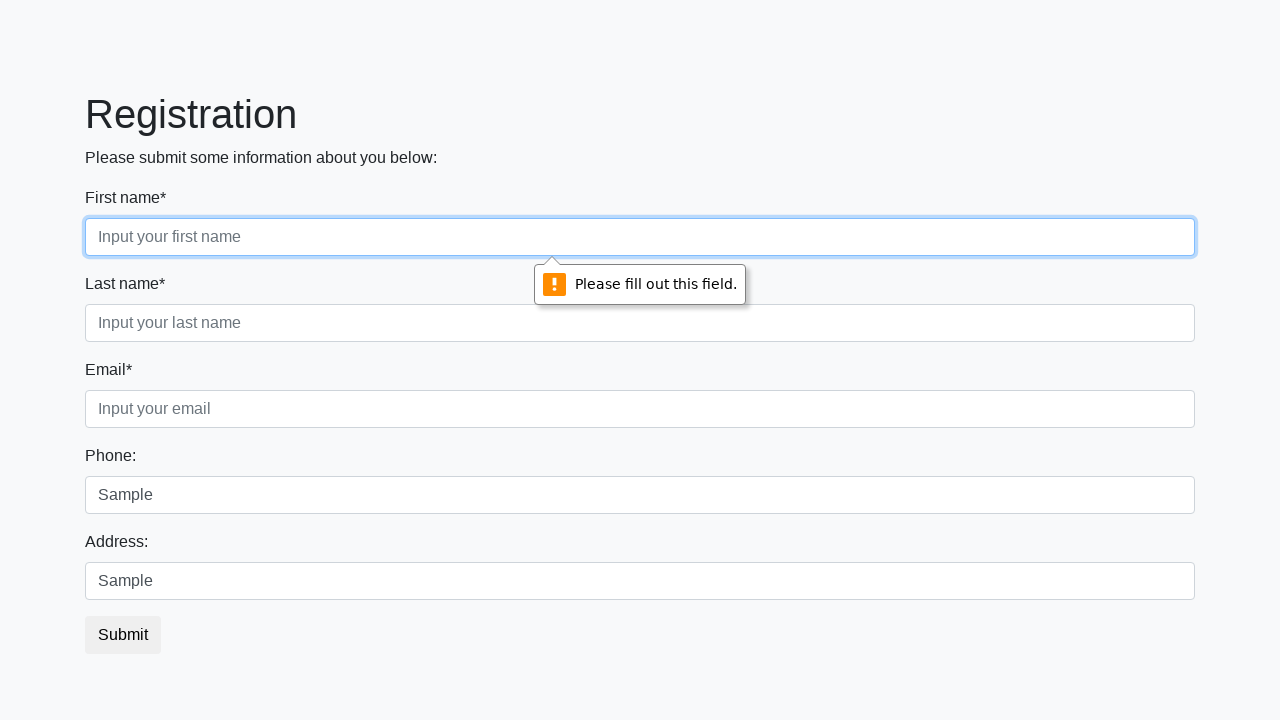